Tests single click functionality by clicking the "Click Me" button and verifying the resulting message appears

Starting URL: https://demoqa.com/buttons

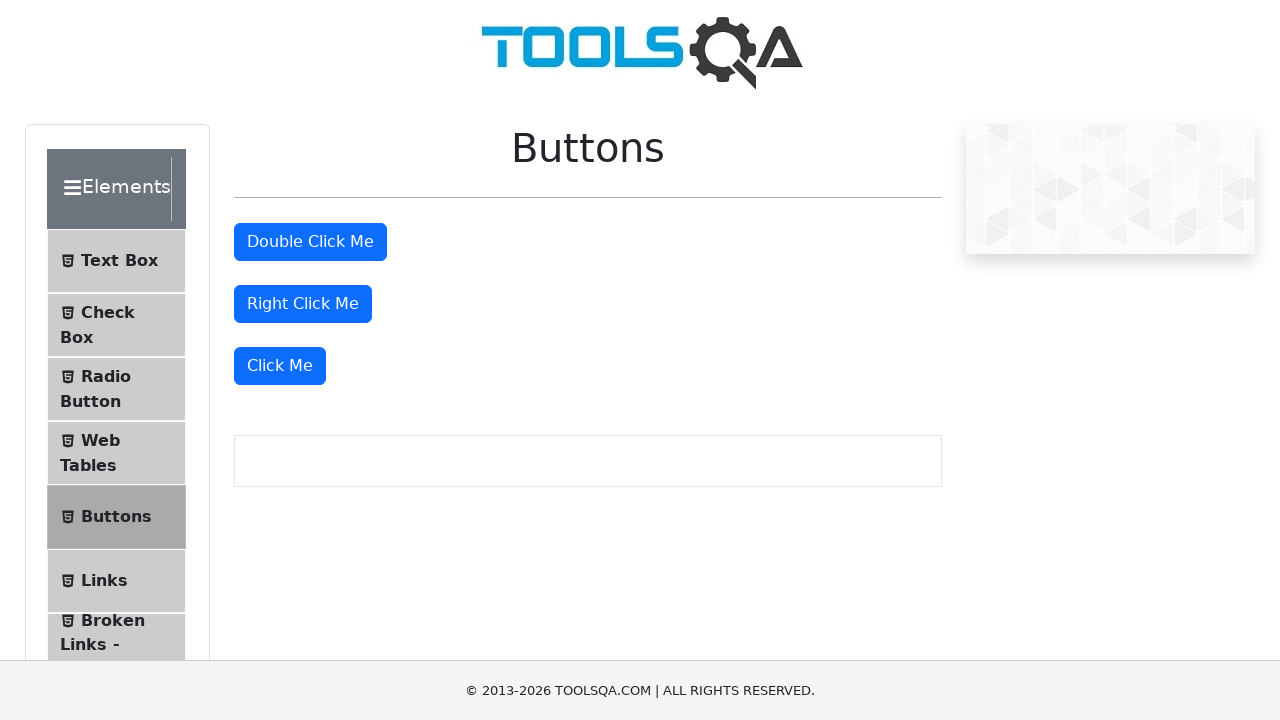

Scrolled down 400px to make buttons visible
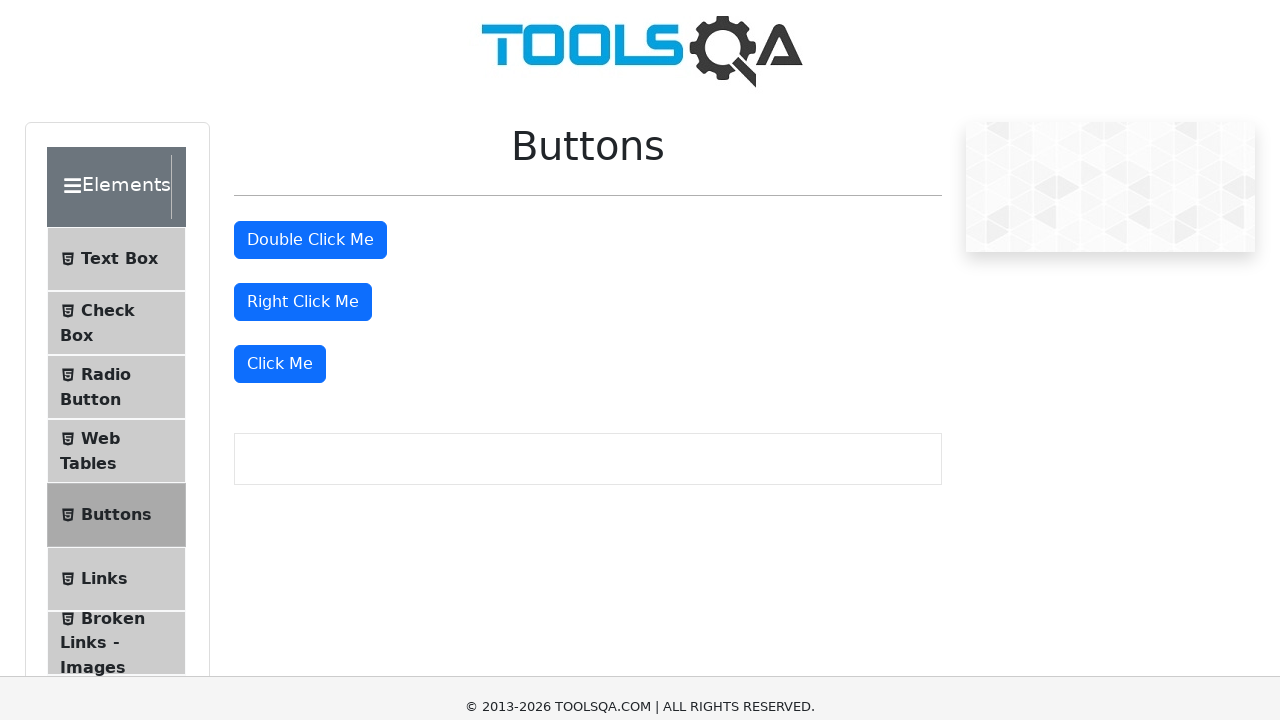

Clicked the 'Click Me' button at (280, 366) on xpath=//button[text()='Click Me']
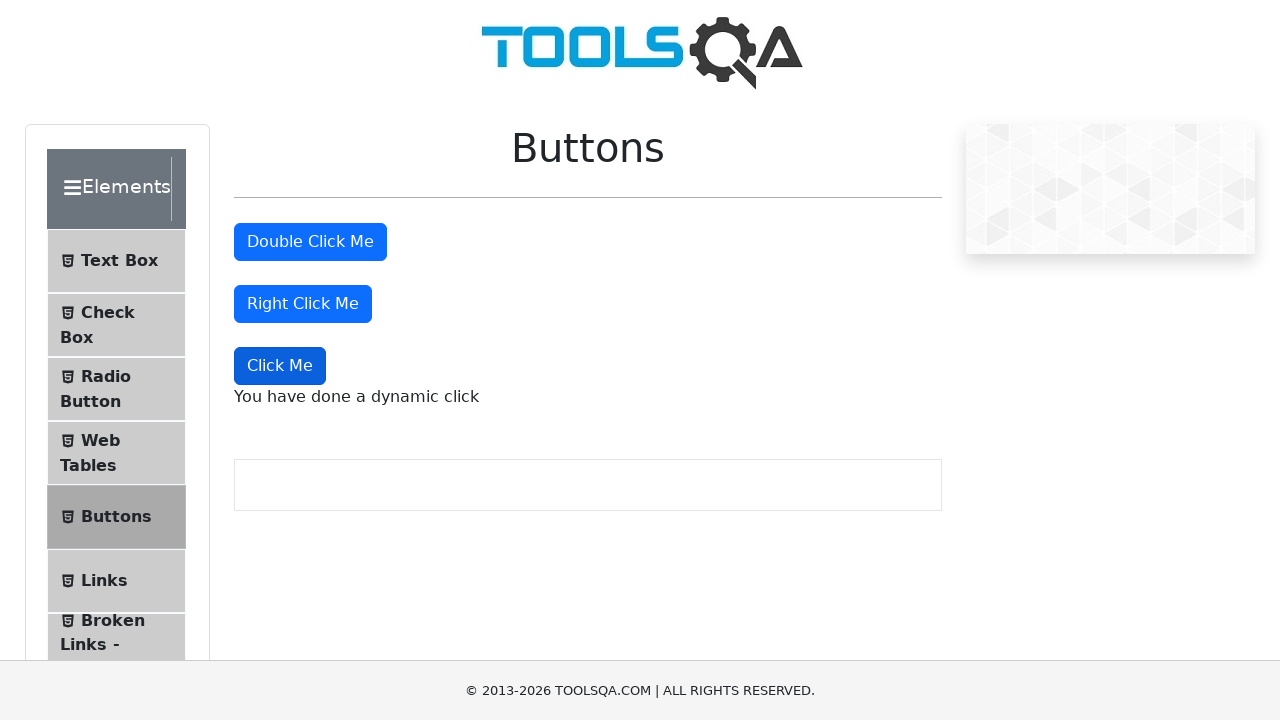

Dynamic click message appeared confirming button click
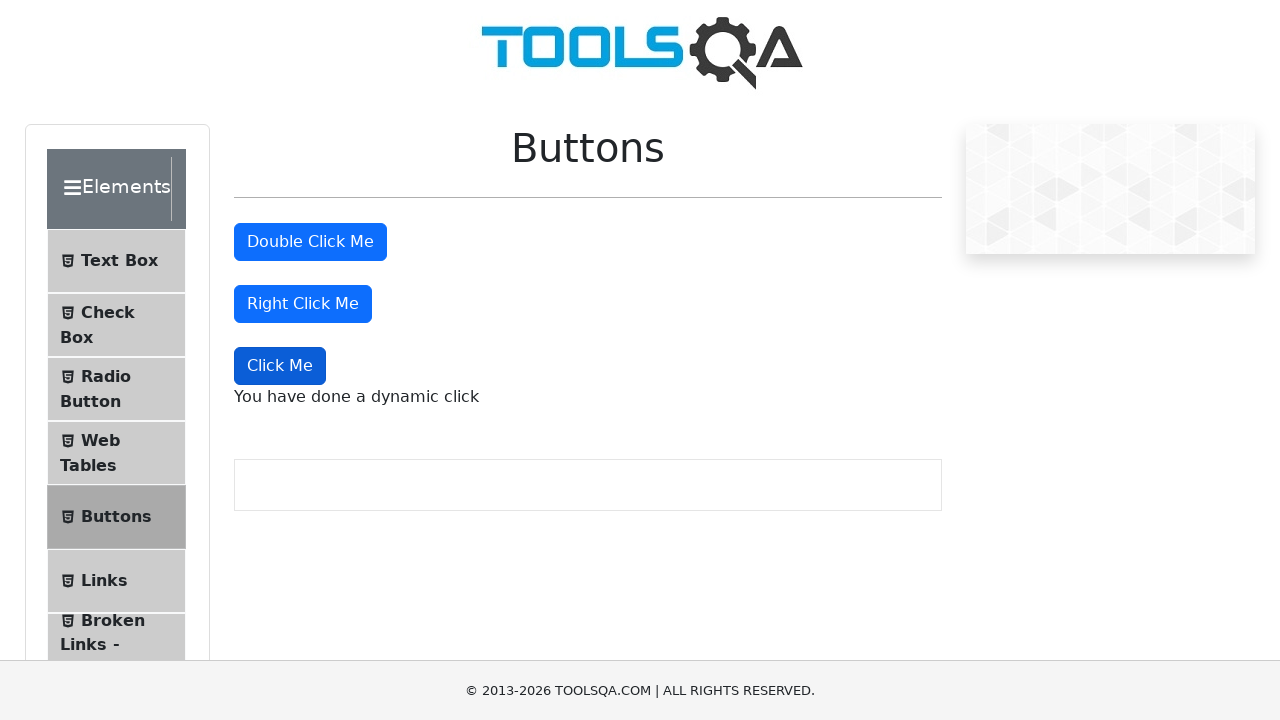

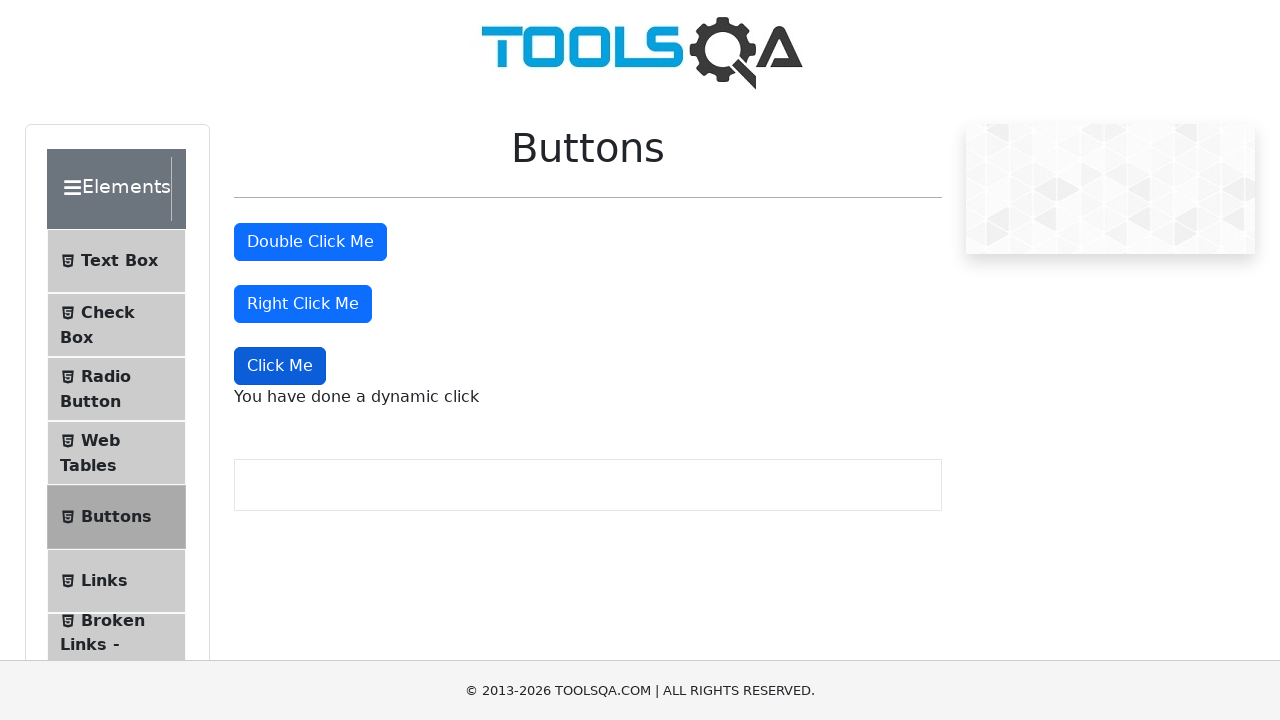